Tests the Load more results functionality to display additional park cards

Starting URL: https://bcparks.ca/

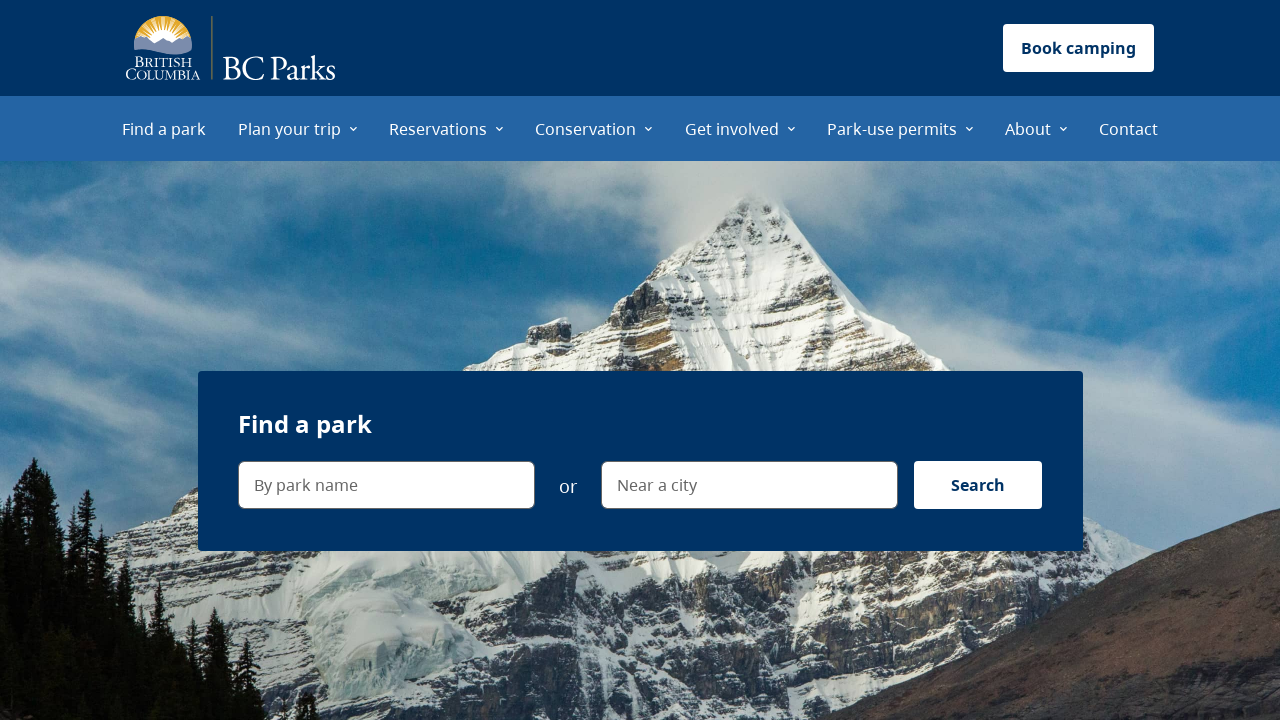

Clicked 'Find a park' menu item at (164, 128) on internal:role=menuitem[name="Find a park"i]
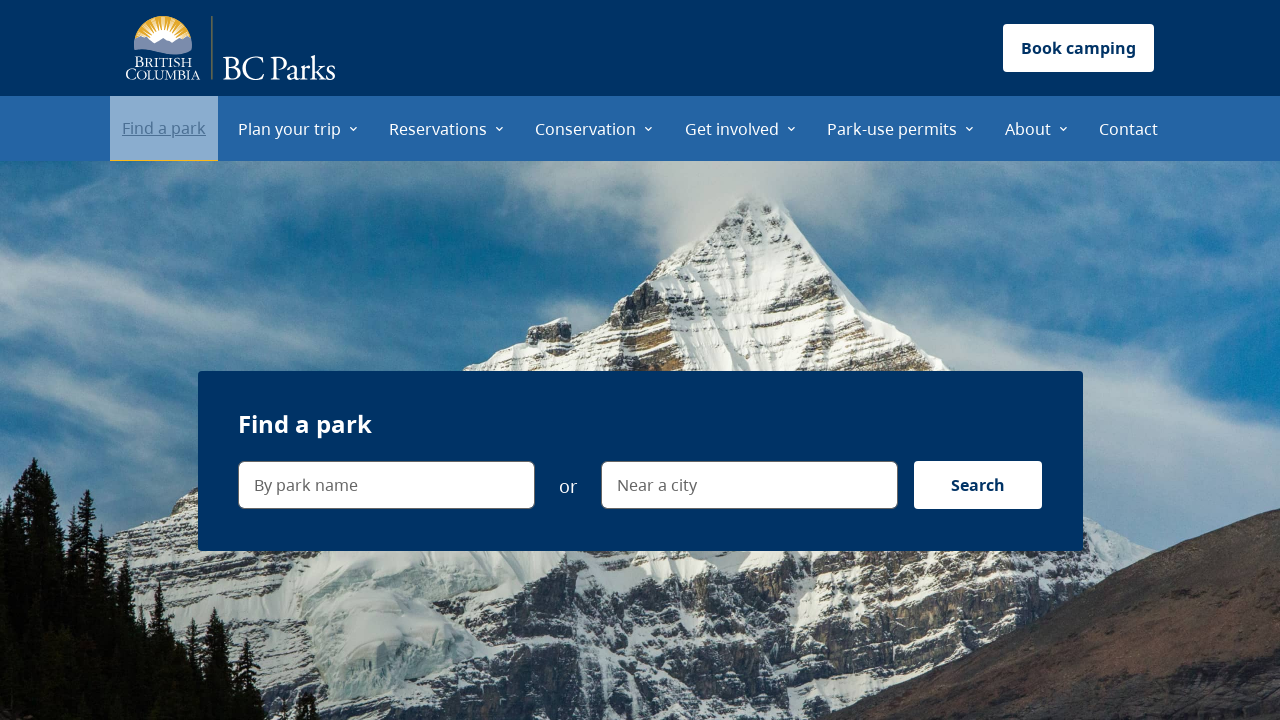

Waited for page to reach networkidle state
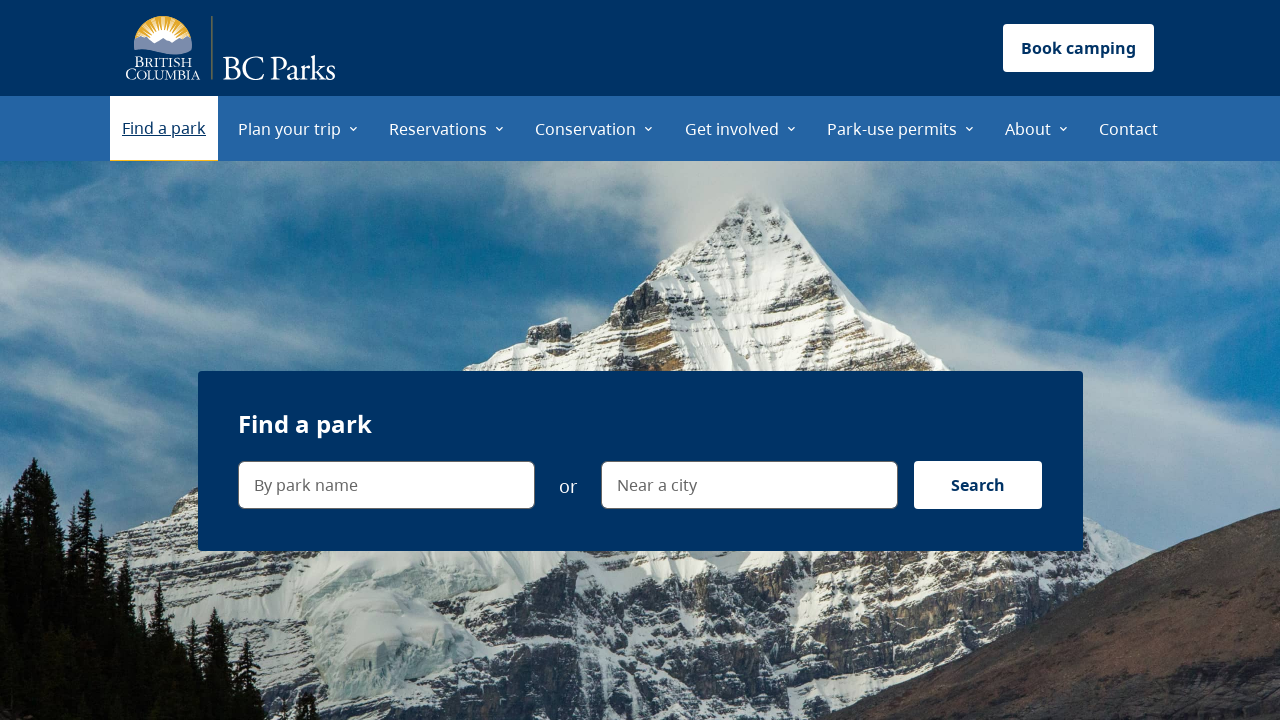

'Load more results' button is visible
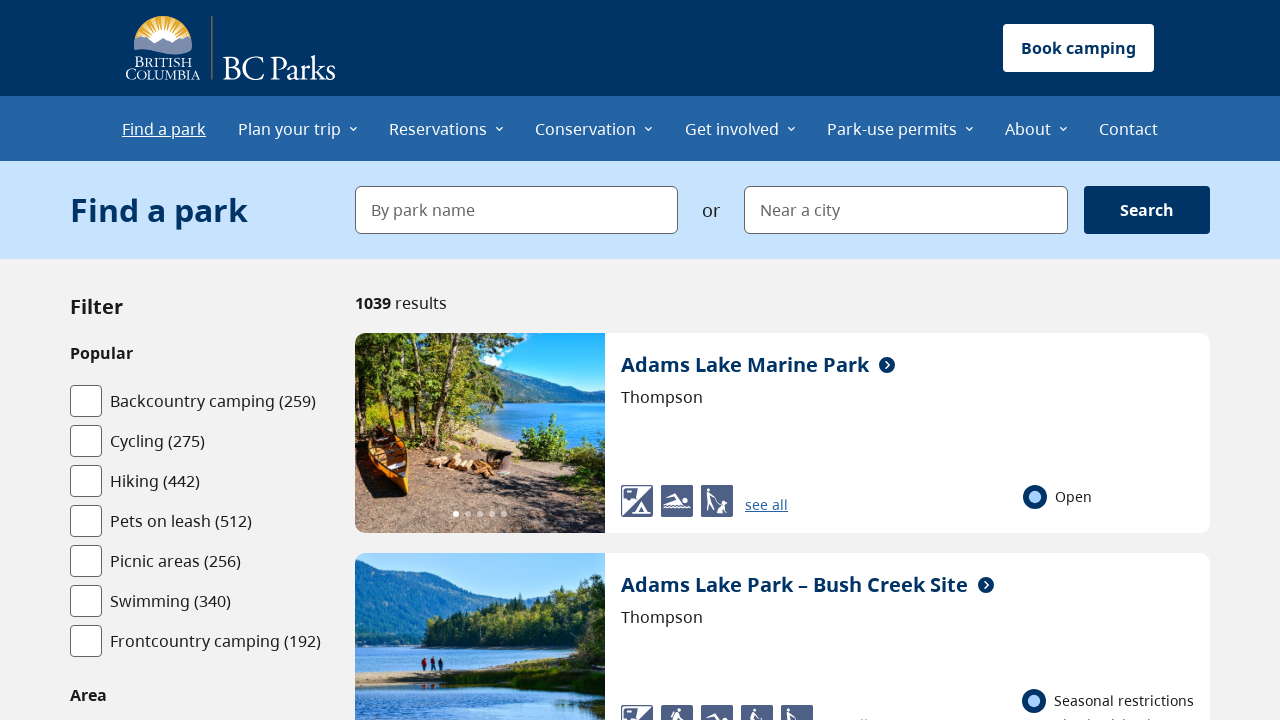

Clicked 'Load more results' button first time at (782, 361) on internal:role=button[name="Load more results"i]
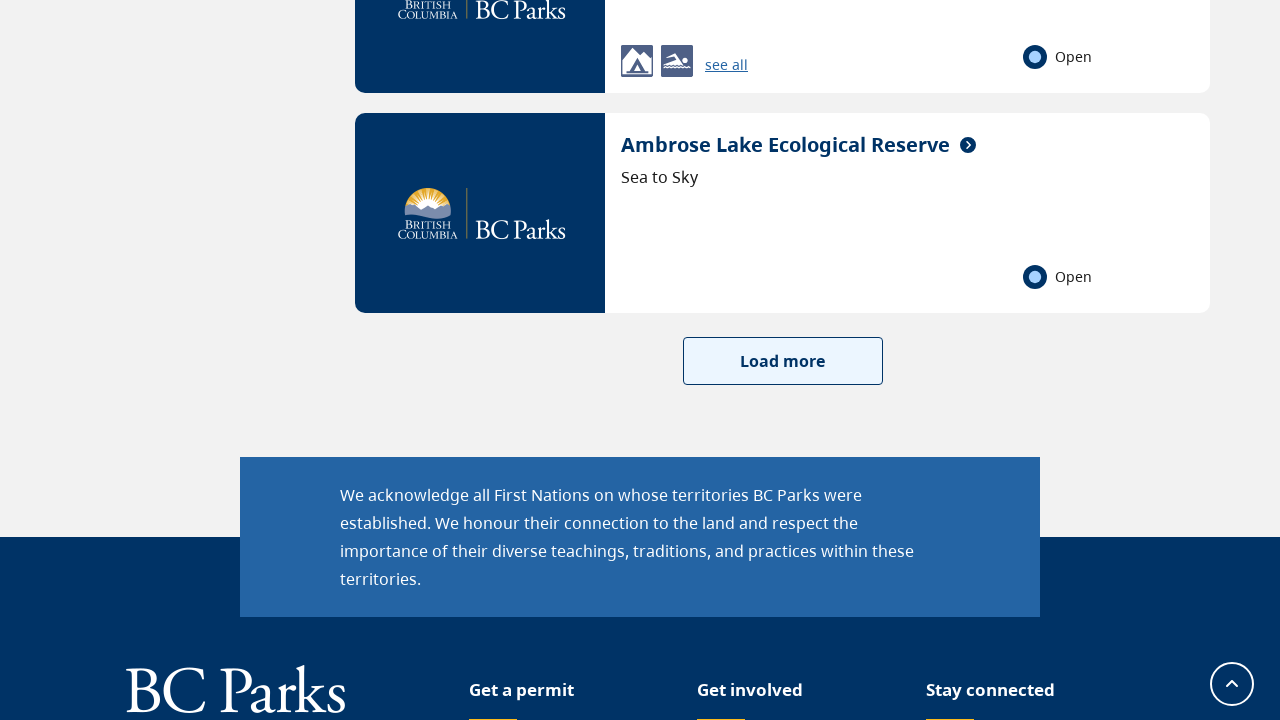

Verified 'Anarchist Protected Area' park card is visible after first load more
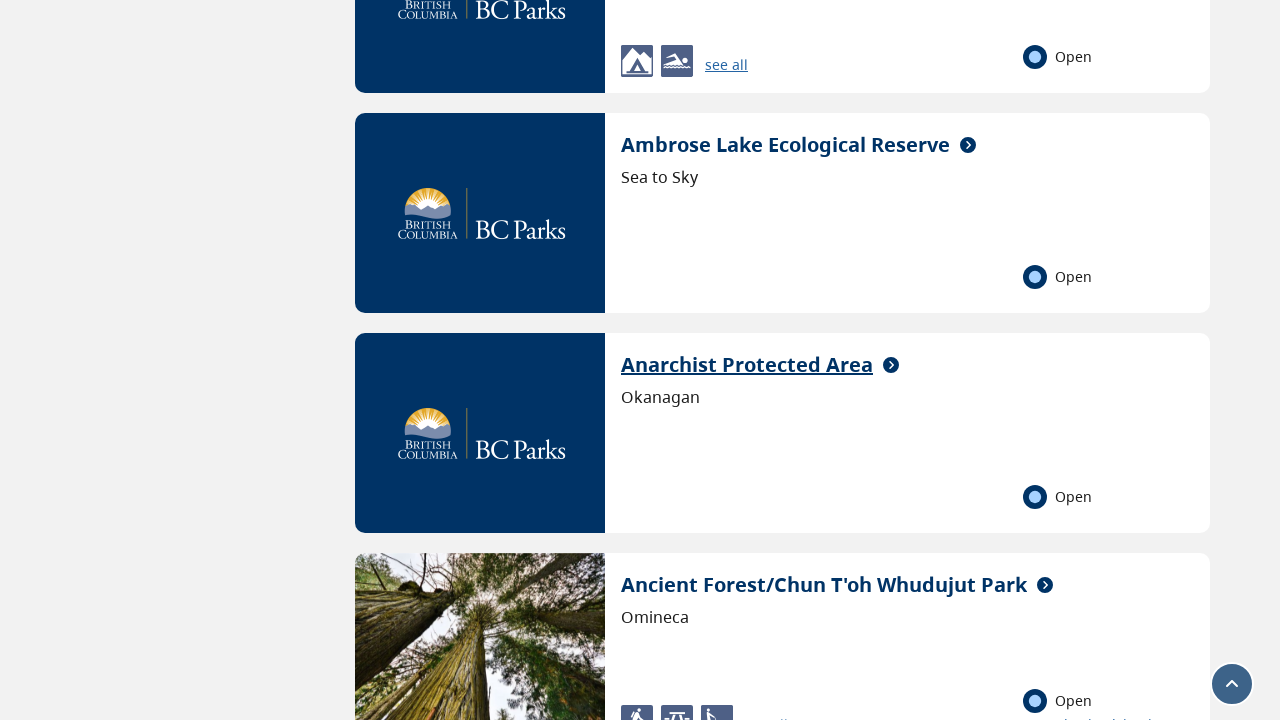

Clicked 'Load more results' button second time at (782, 361) on internal:role=button[name="Load more results"i]
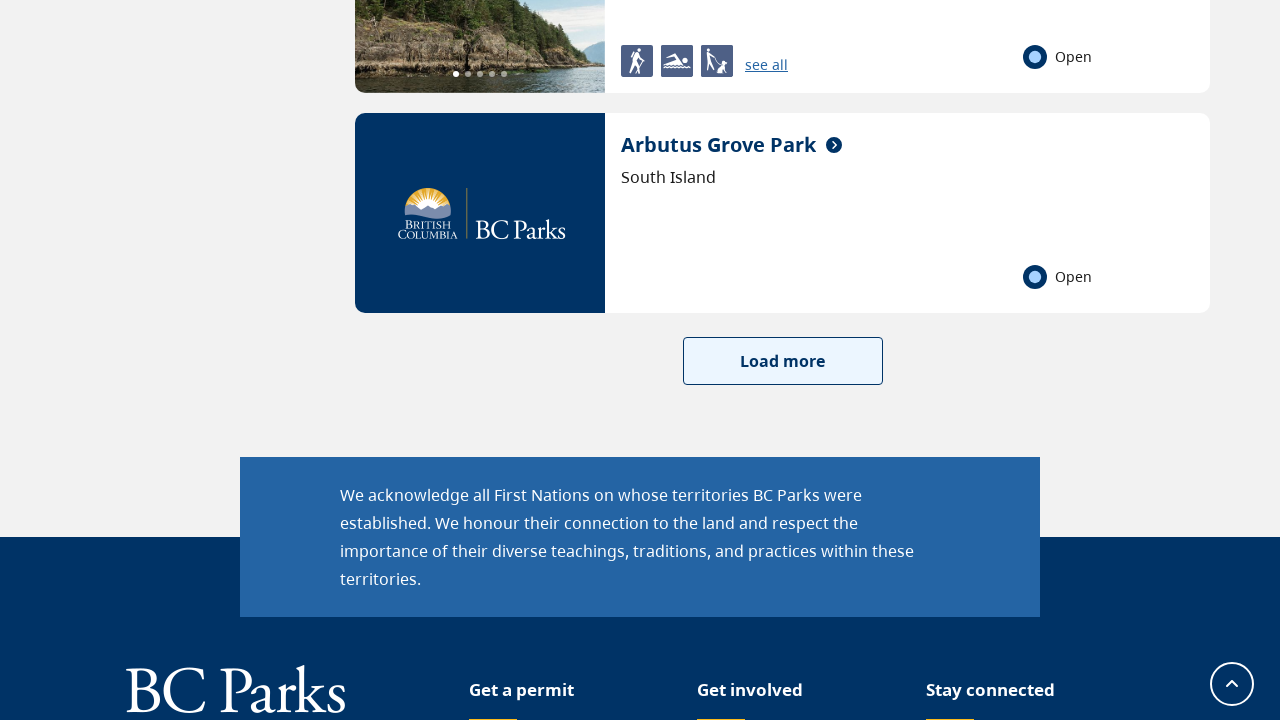

Verified 'Arctic Pacific Lakes Park' park card is visible after second load more
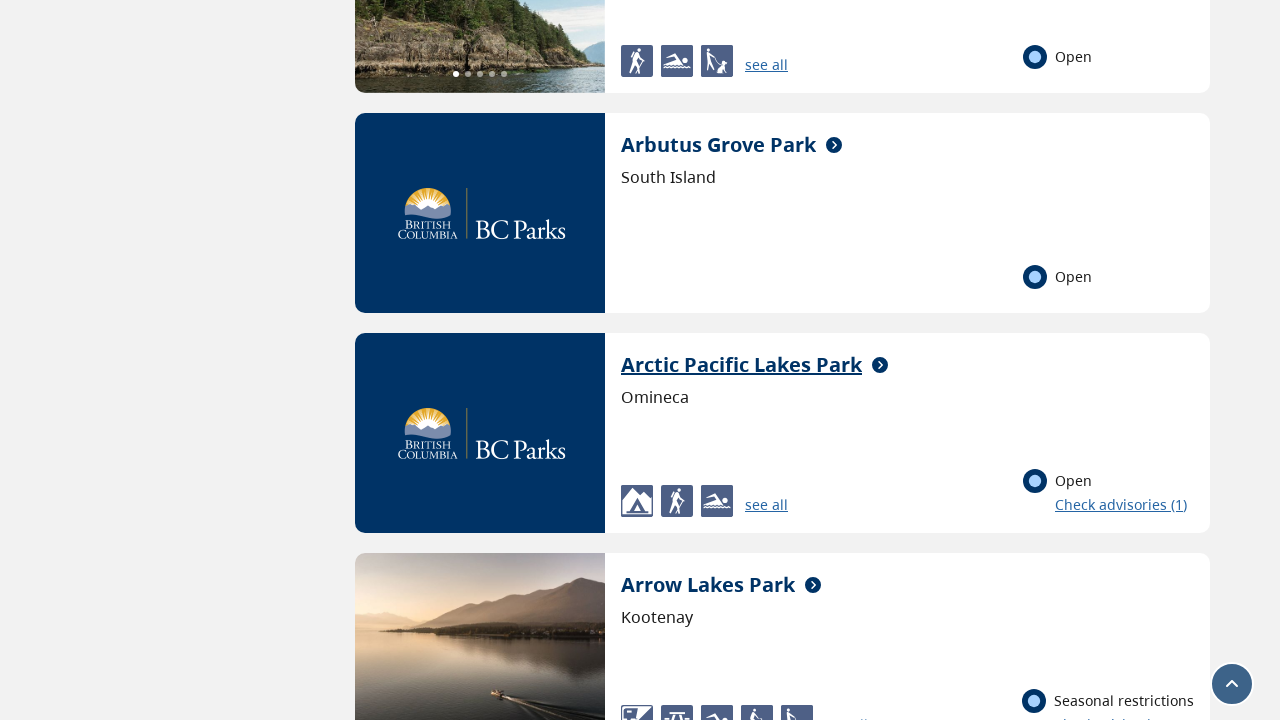

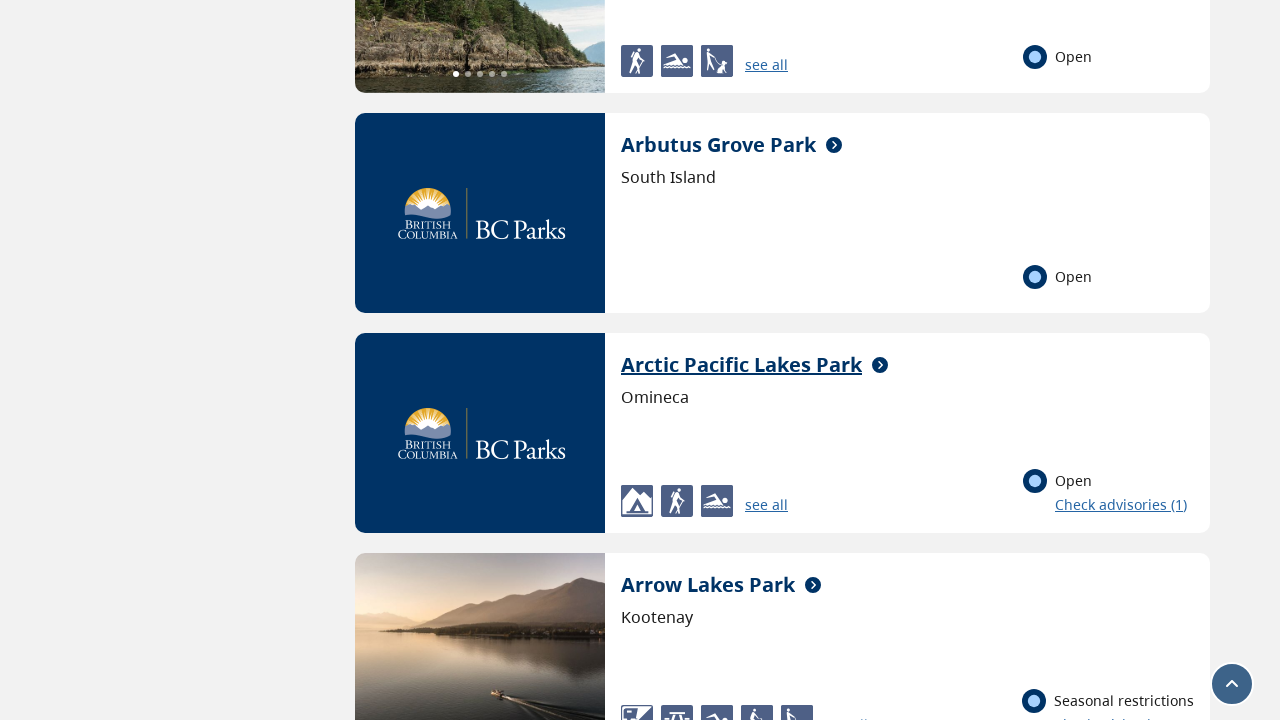